Tests JavaScript alert handling by clicking a button that triggers an alert, then accepting the alert dialog

Starting URL: https://the-internet.herokuapp.com/javascript_alerts

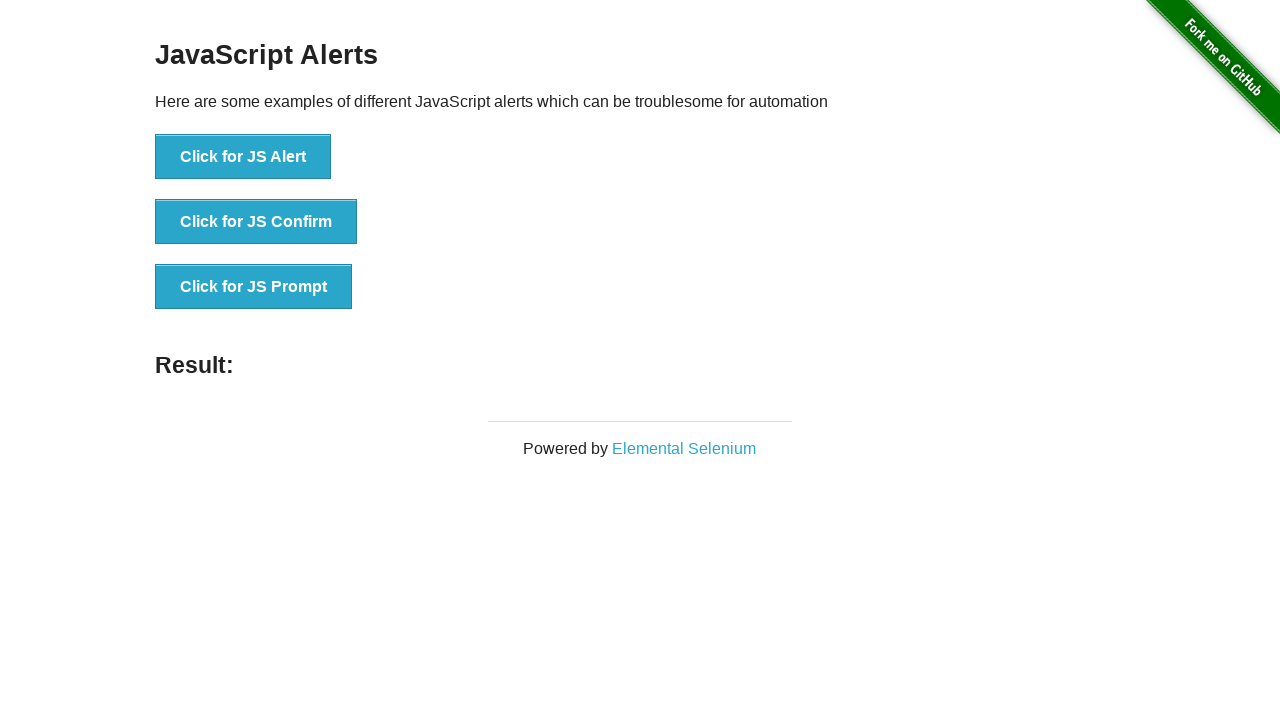

Set up dialog handler to automatically accept alerts
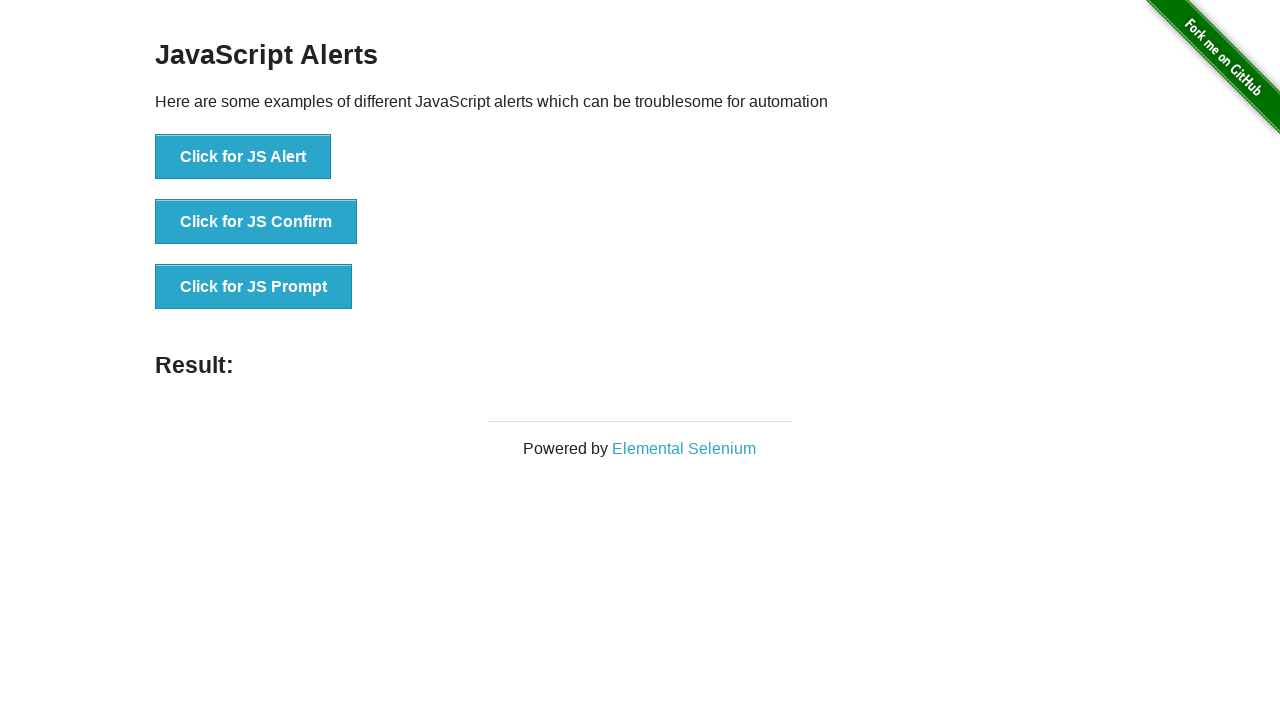

Clicked the Alert button to trigger JavaScript alert at (243, 157) on xpath=//button[contains(text(), 'Alert')]
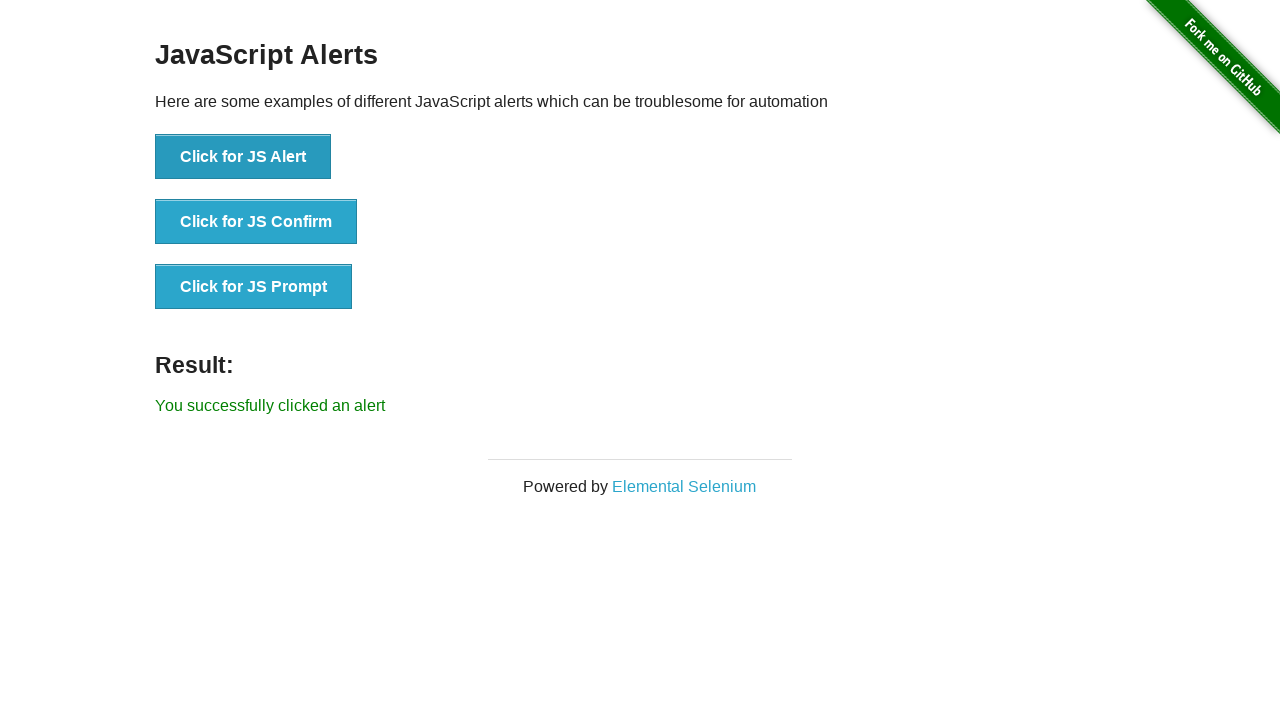

Waited 500ms for alert dialog to be handled
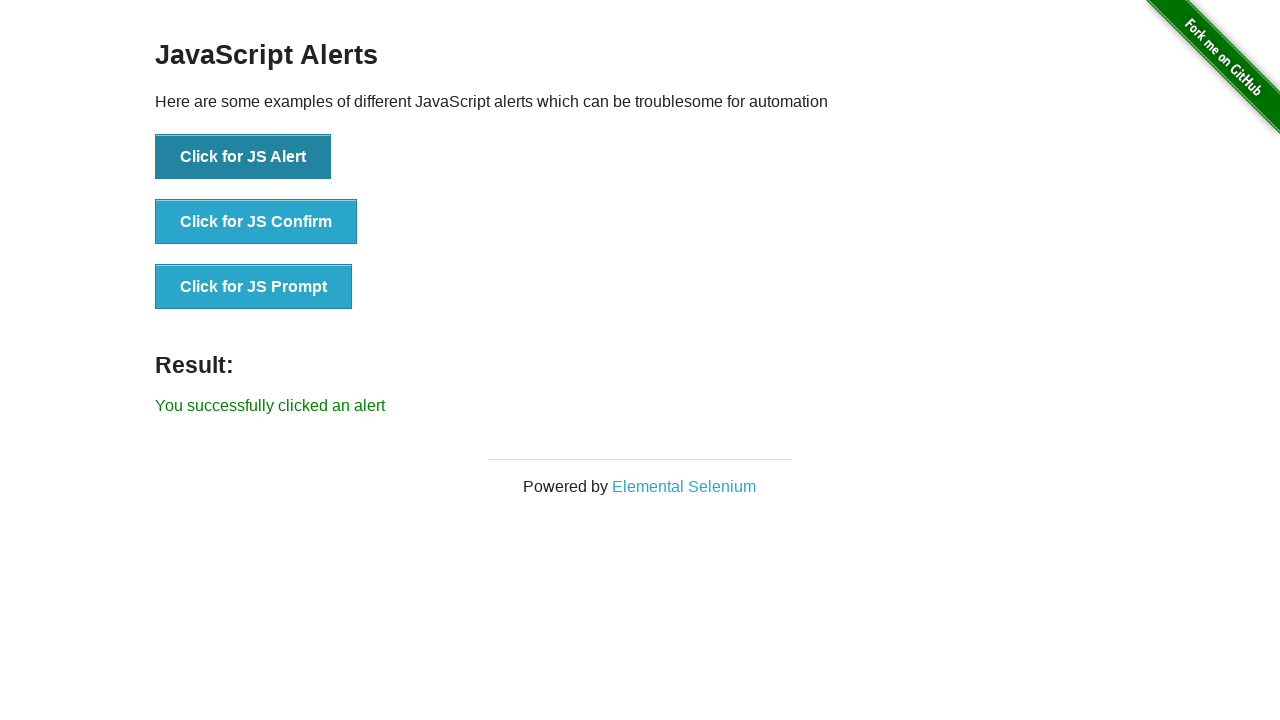

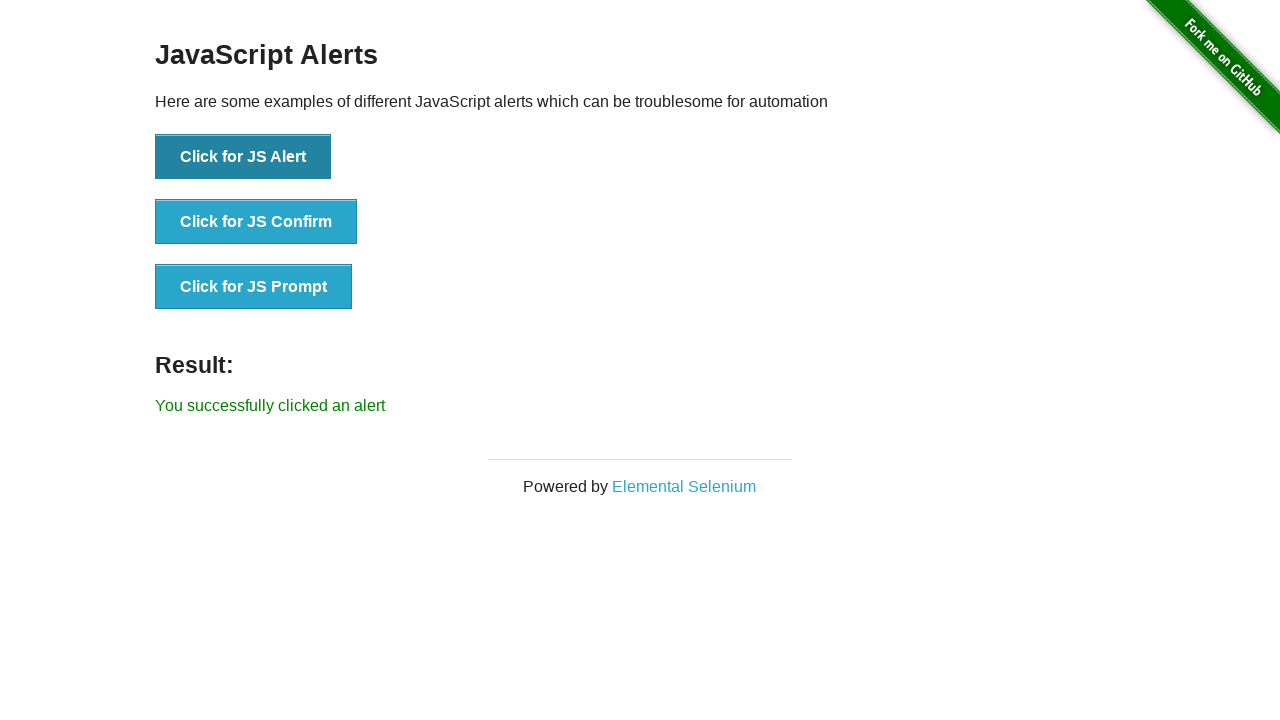